Tests browser window popup functionality by opening multiple child windows and then closing them while maintaining focus on the parent window

Starting URL: https://demoqa.com/browser-windows

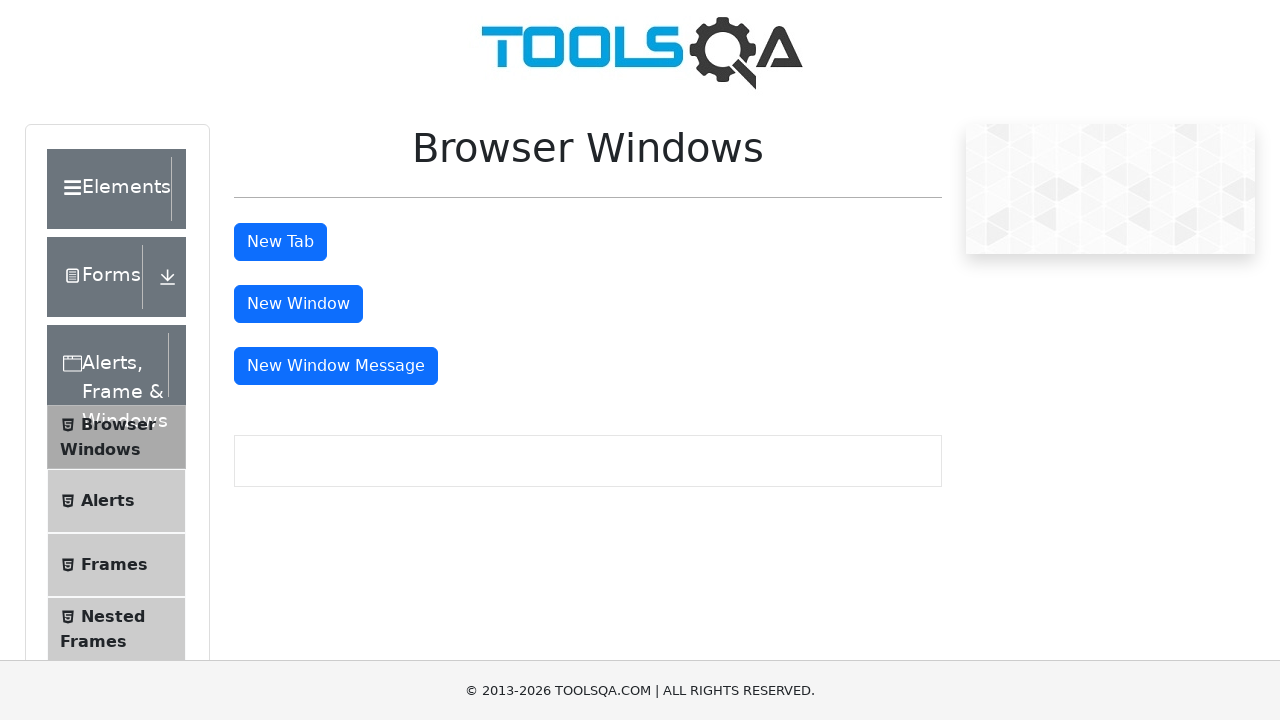

Clicked button to open new tab at (280, 242) on button#tabButton
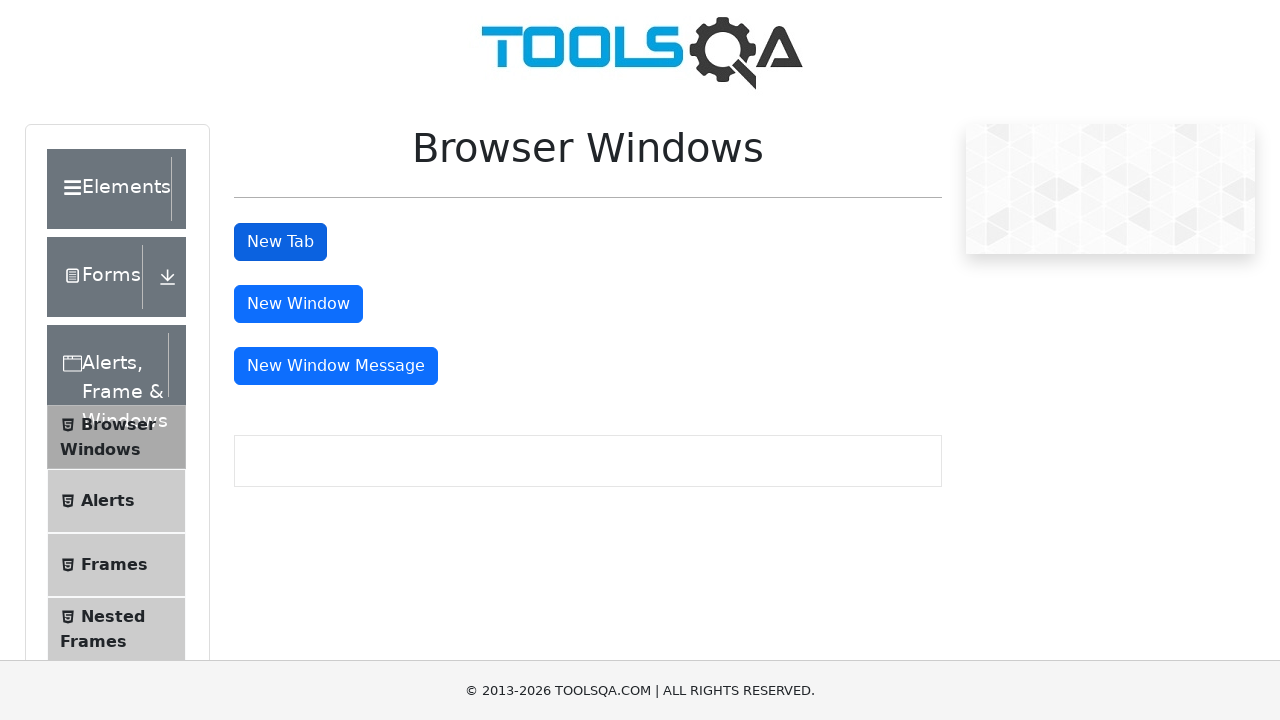

Clicked button to open new window at (298, 304) on button#windowButton
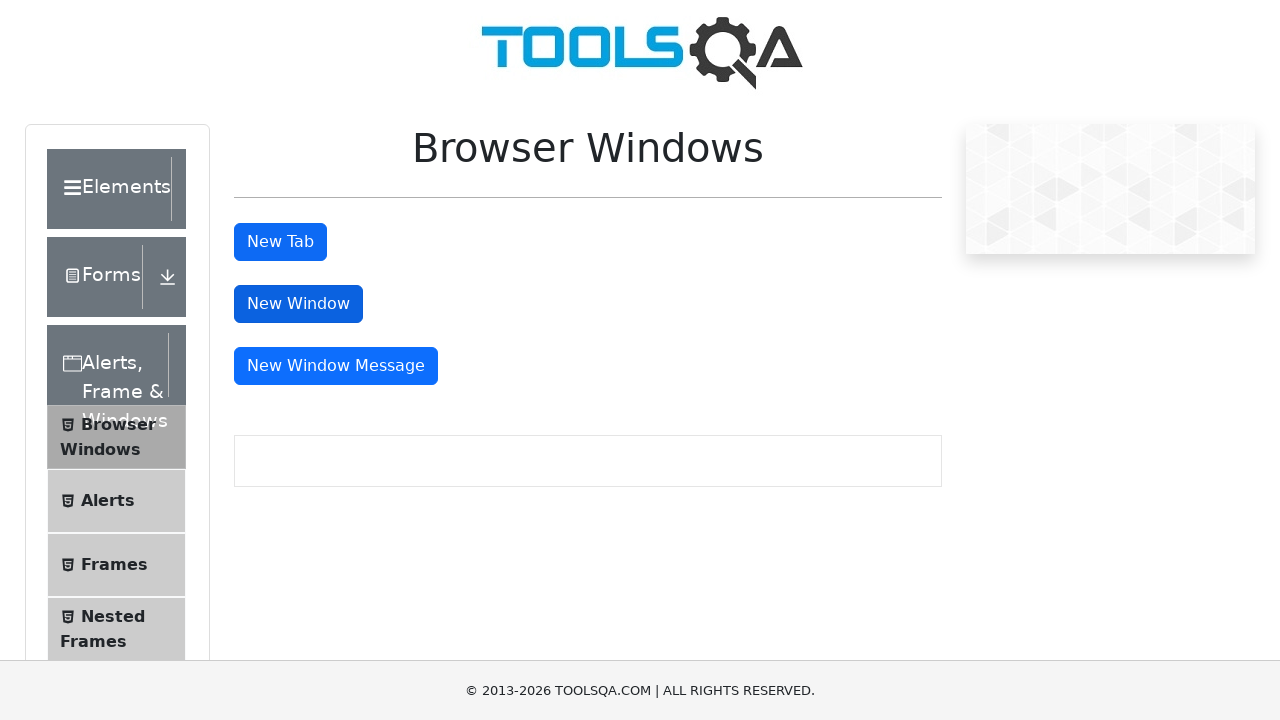

Clicked button to open message window at (336, 366) on button#messageWindowButton
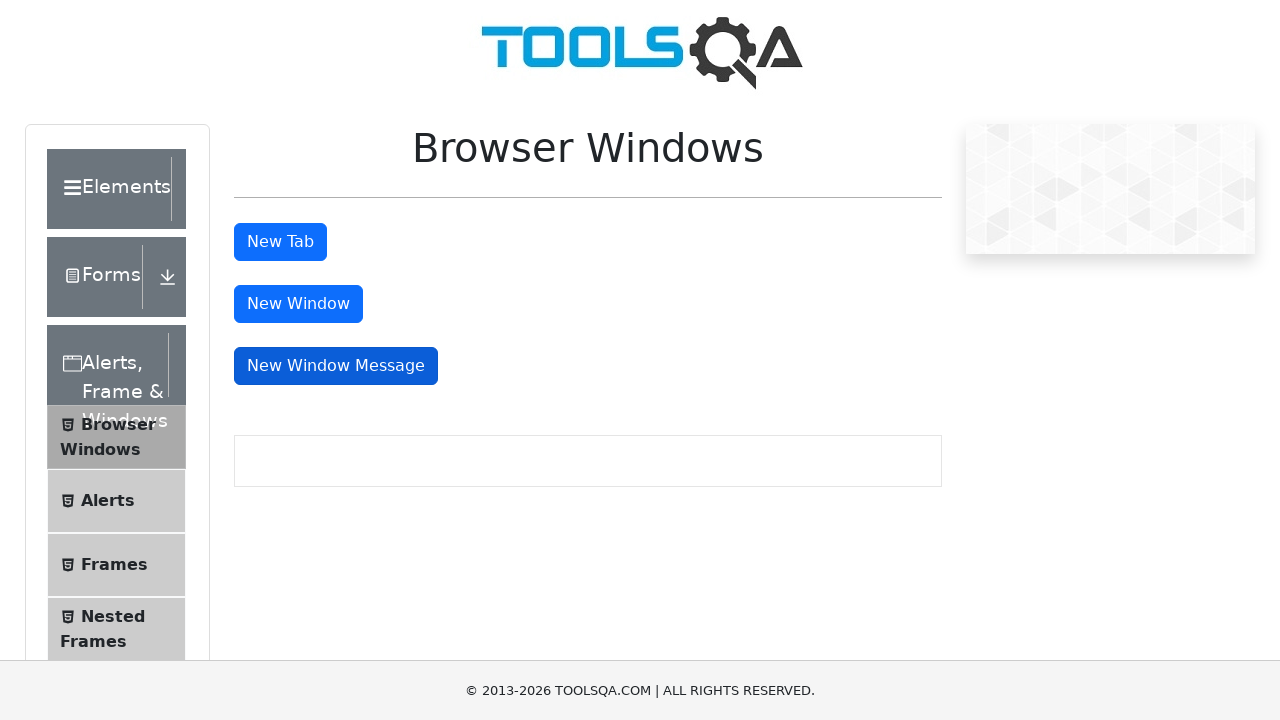

Retrieved all opened pages/windows
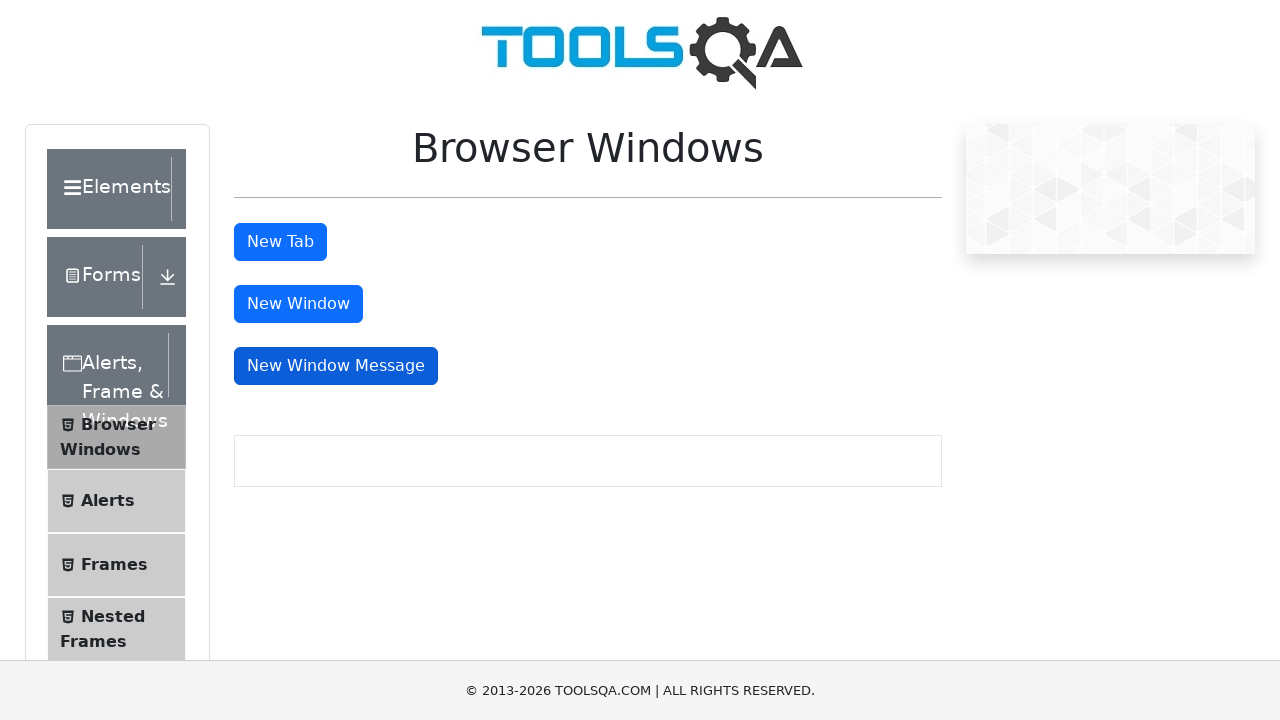

Closed child window/tab
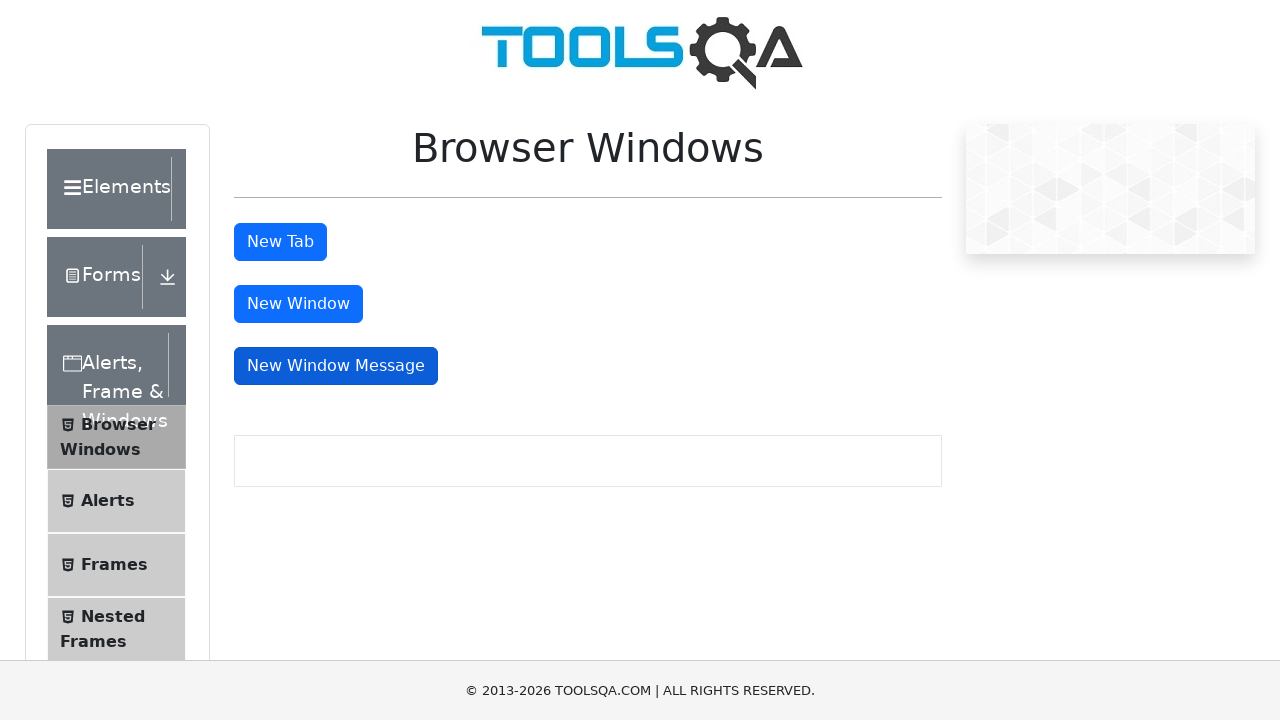

Closed child window/tab
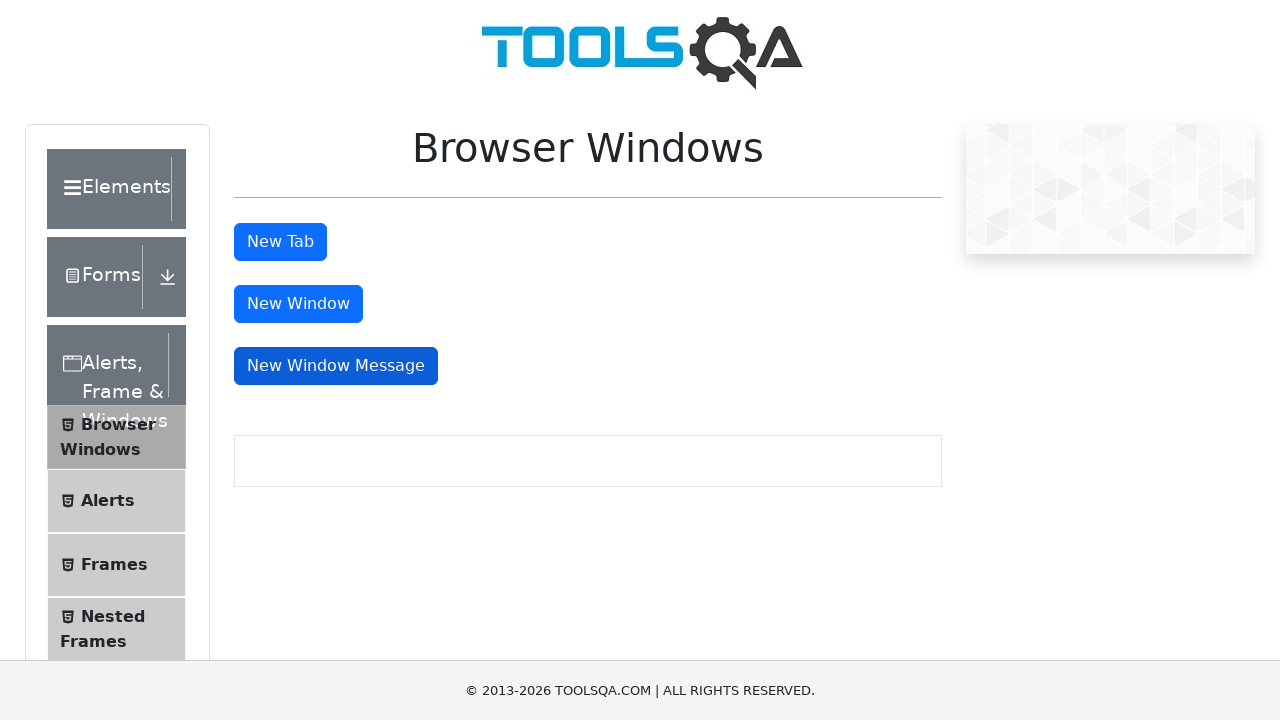

Closed child window/tab
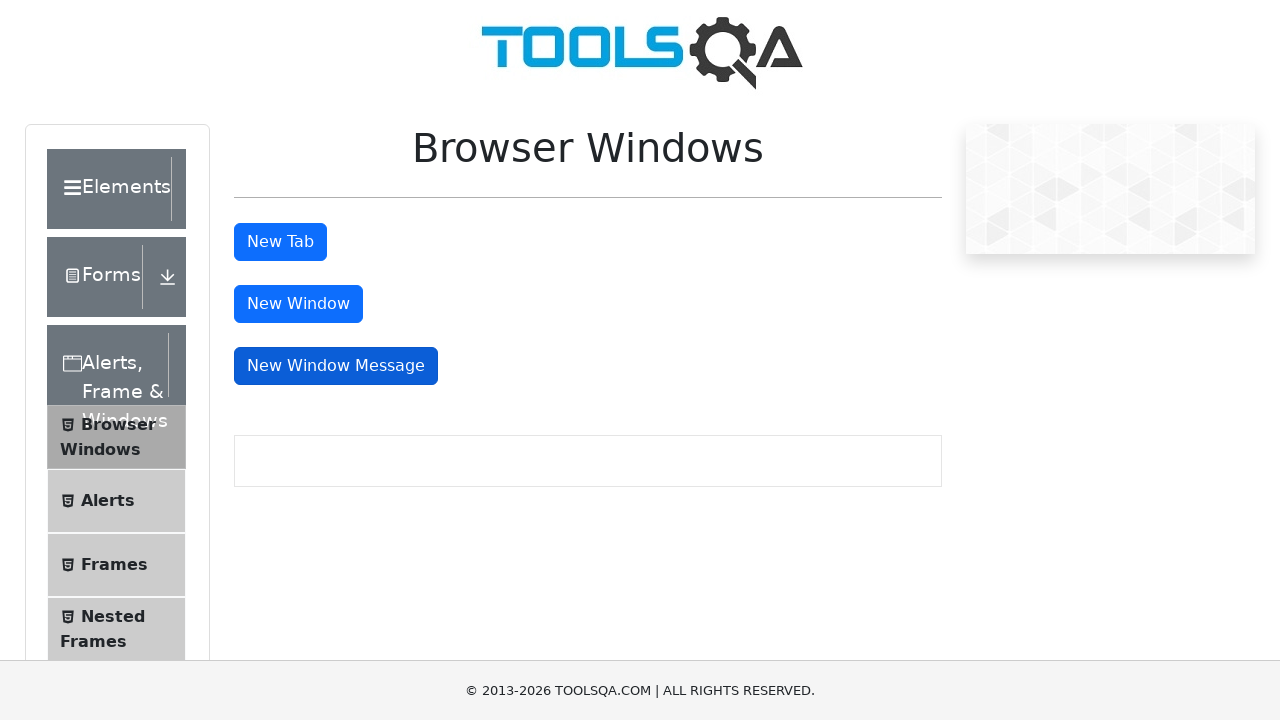

Focus remains on the original parent window
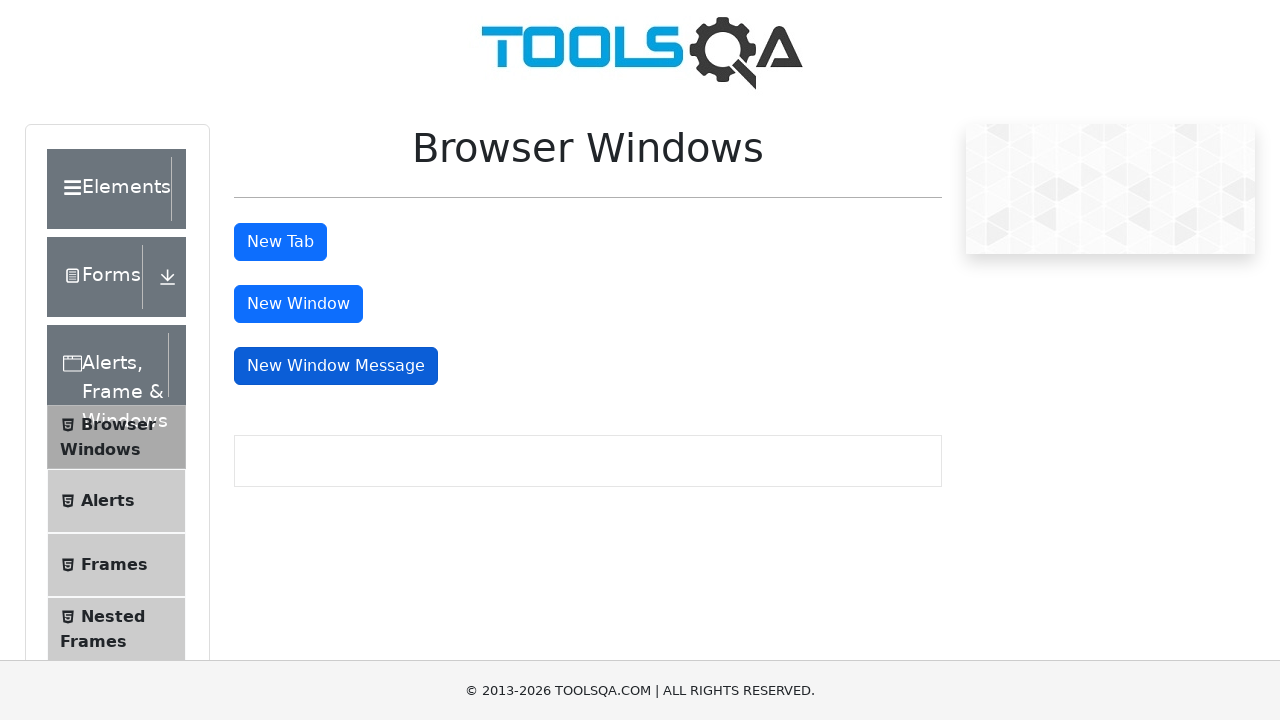

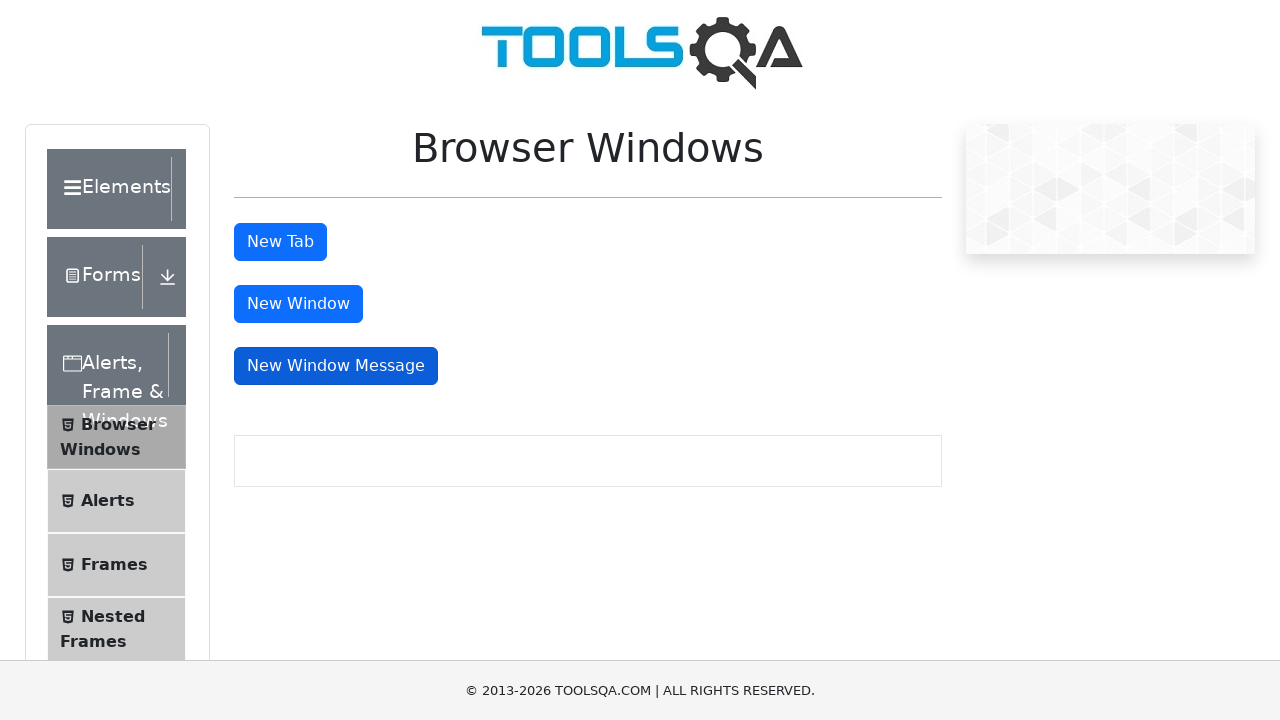